Tests dropdown selection functionality by selecting different options and verifying the selections

Starting URL: http://the-internet.herokuapp.com/dropdown

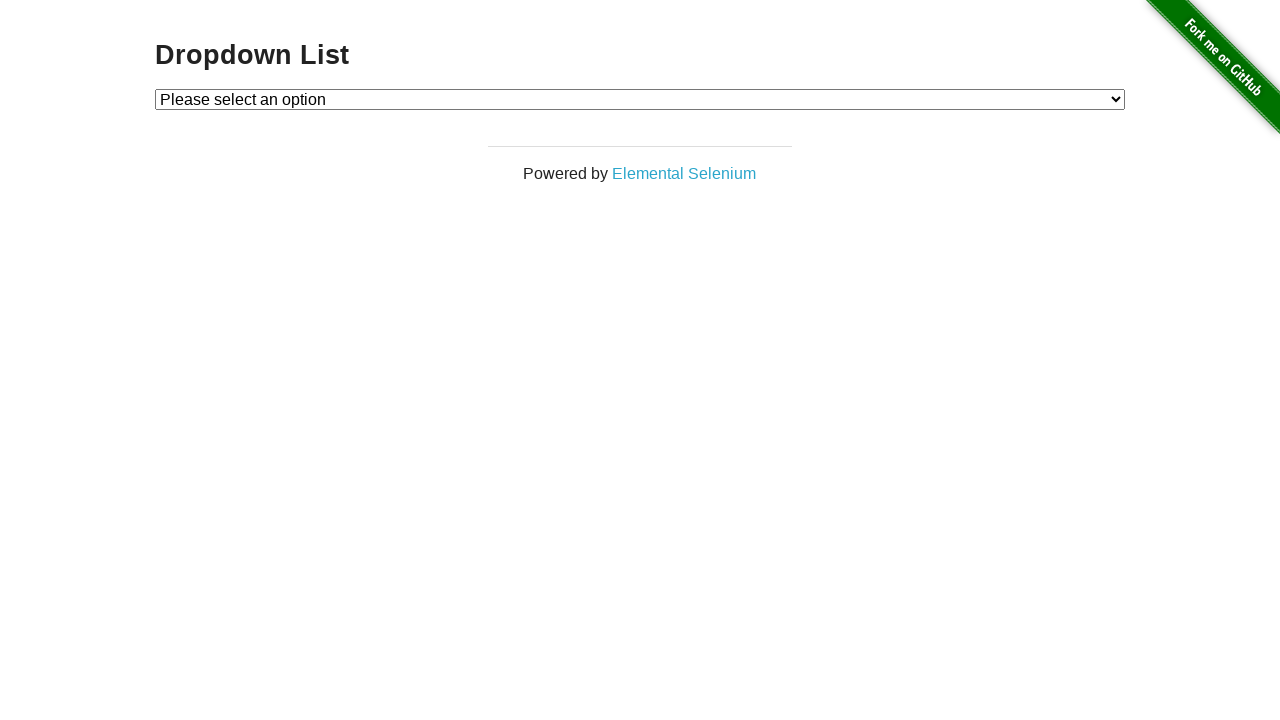

Located dropdown element with id 'dropdown'
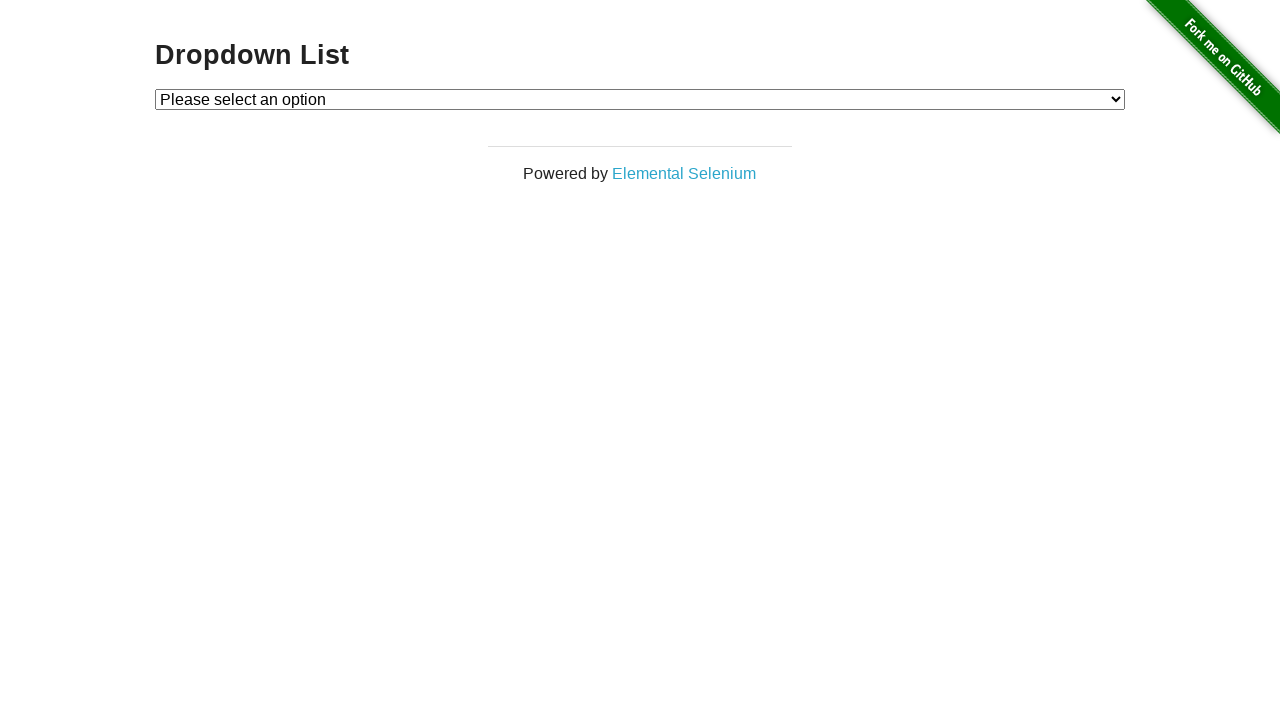

Selected 'Option 1' from dropdown on #dropdown
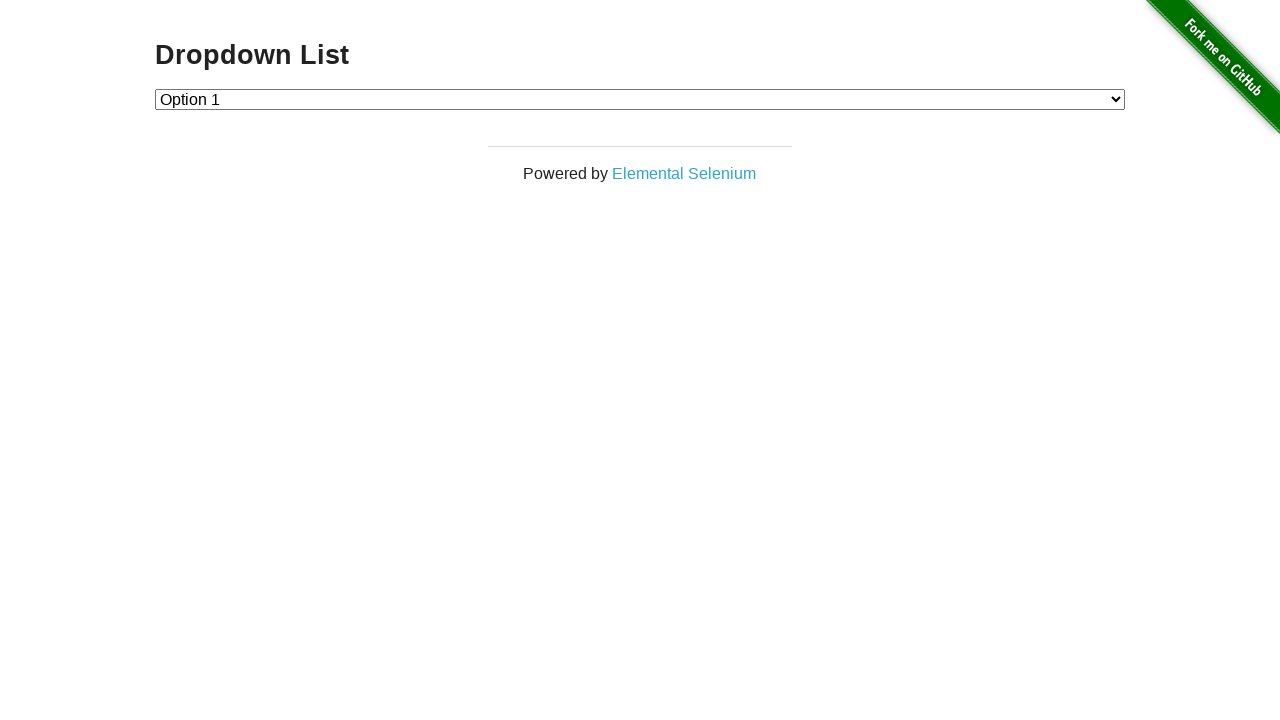

Located the currently selected option in dropdown
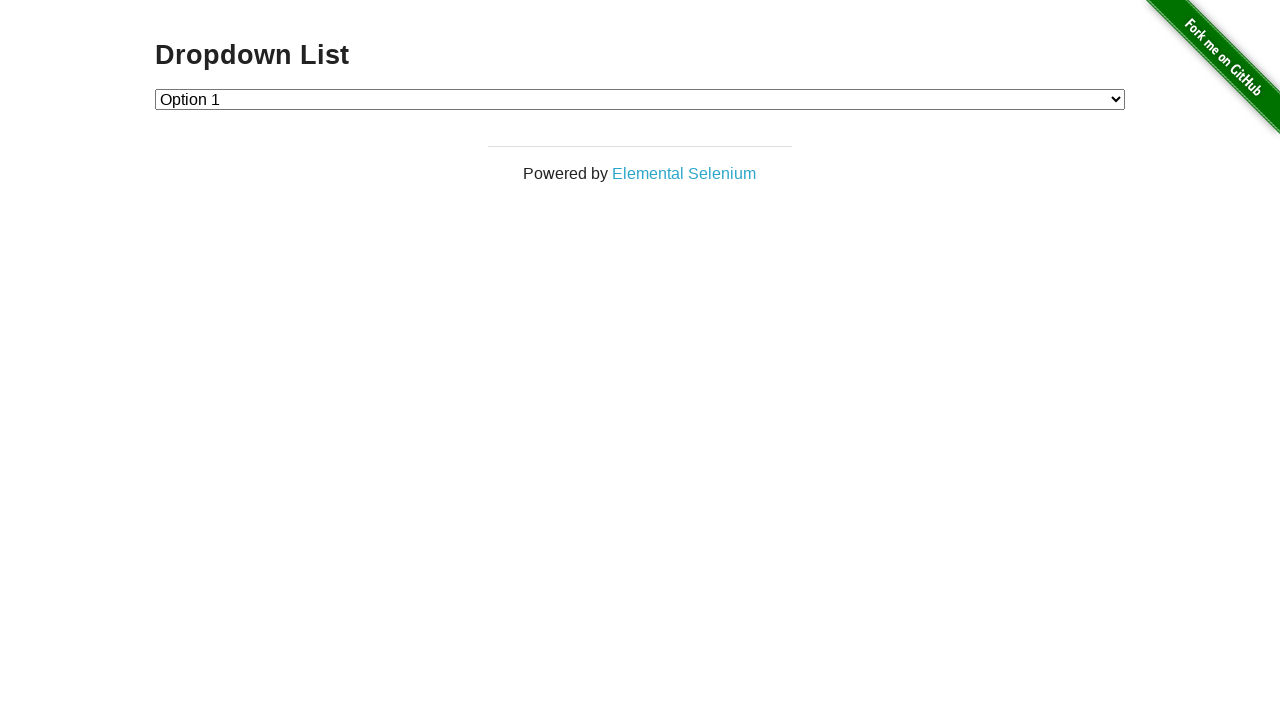

Verified that 'Option 1' is selected
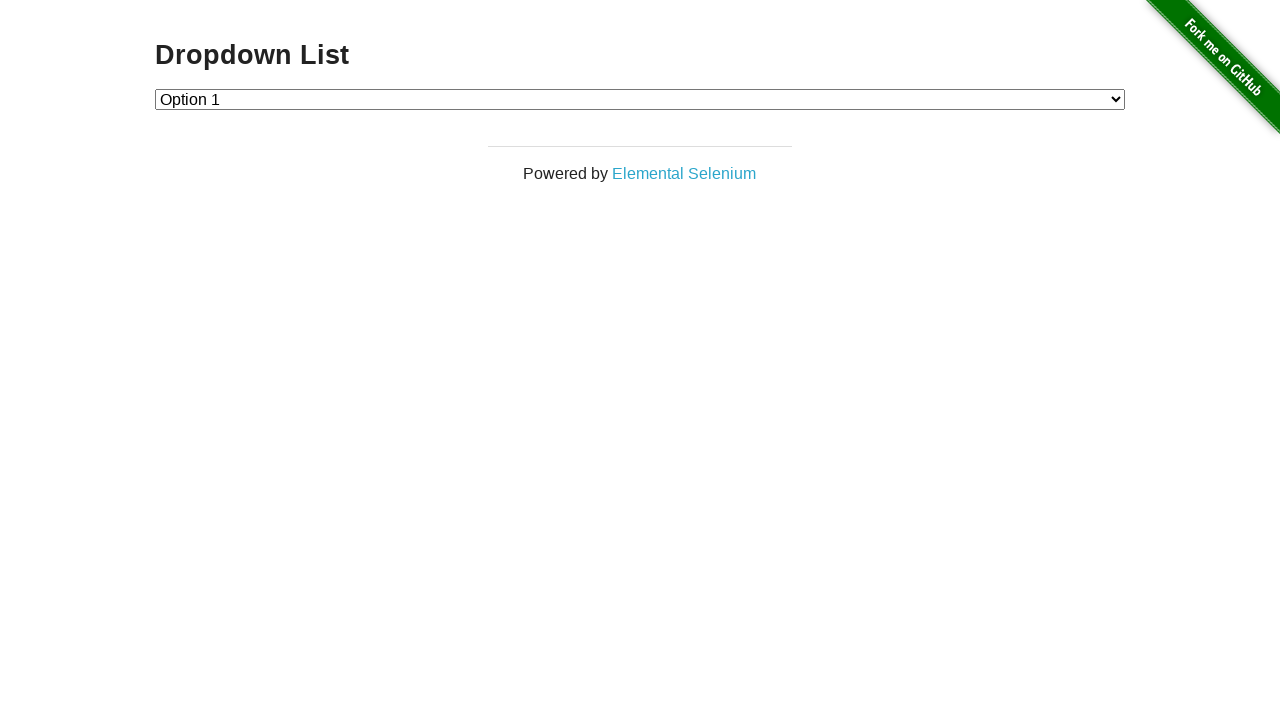

Selected 'Option 2' from dropdown on #dropdown
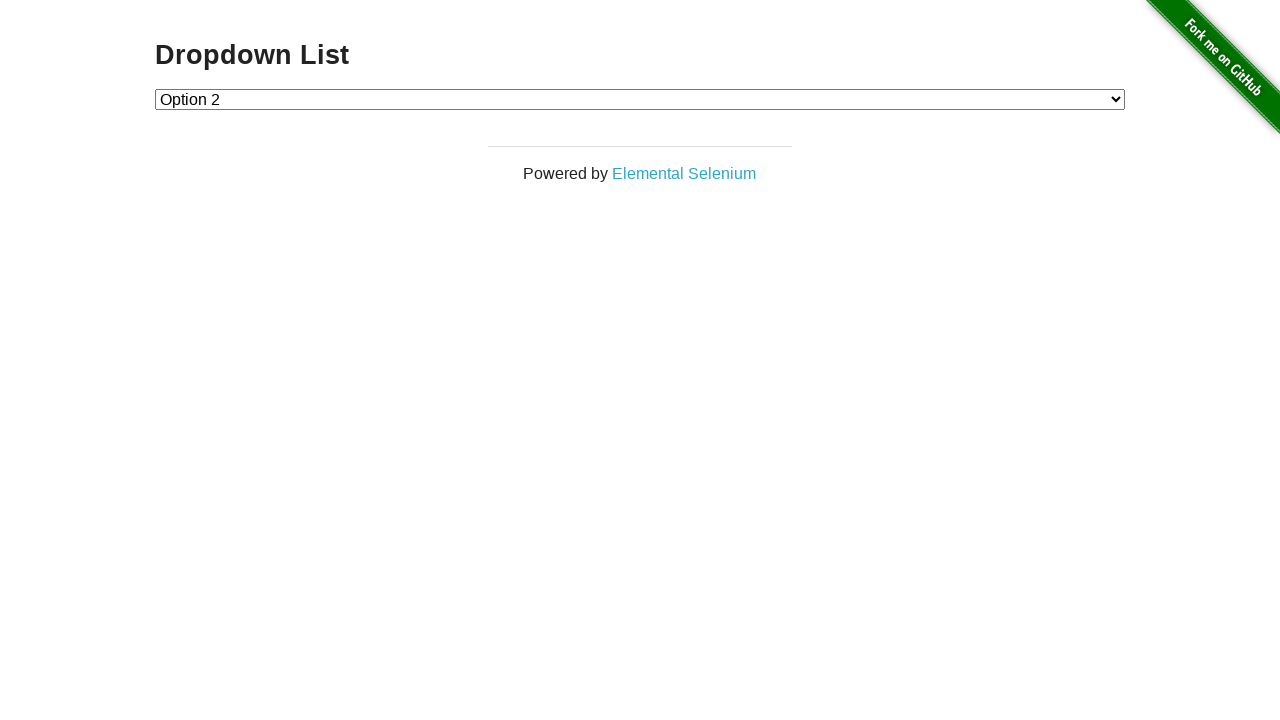

Located the currently selected option in dropdown
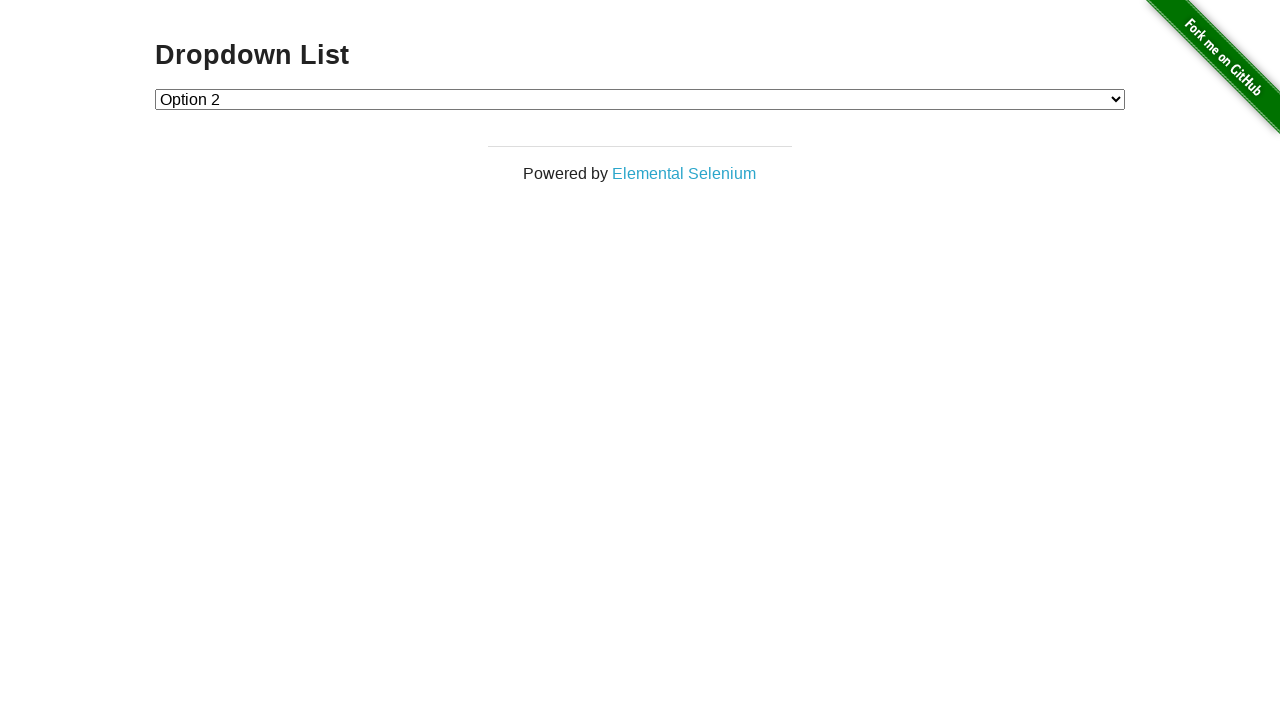

Verified that 'Option 2' is selected
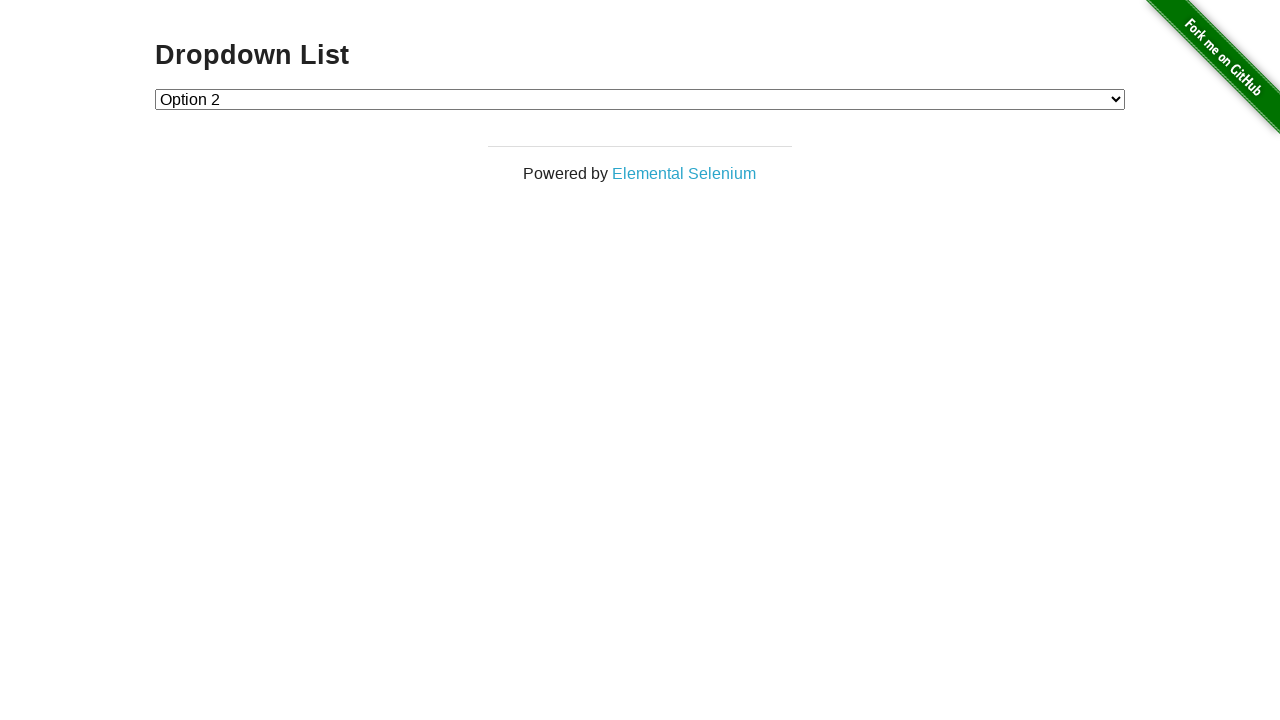

Retrieved all text content from dropdown options
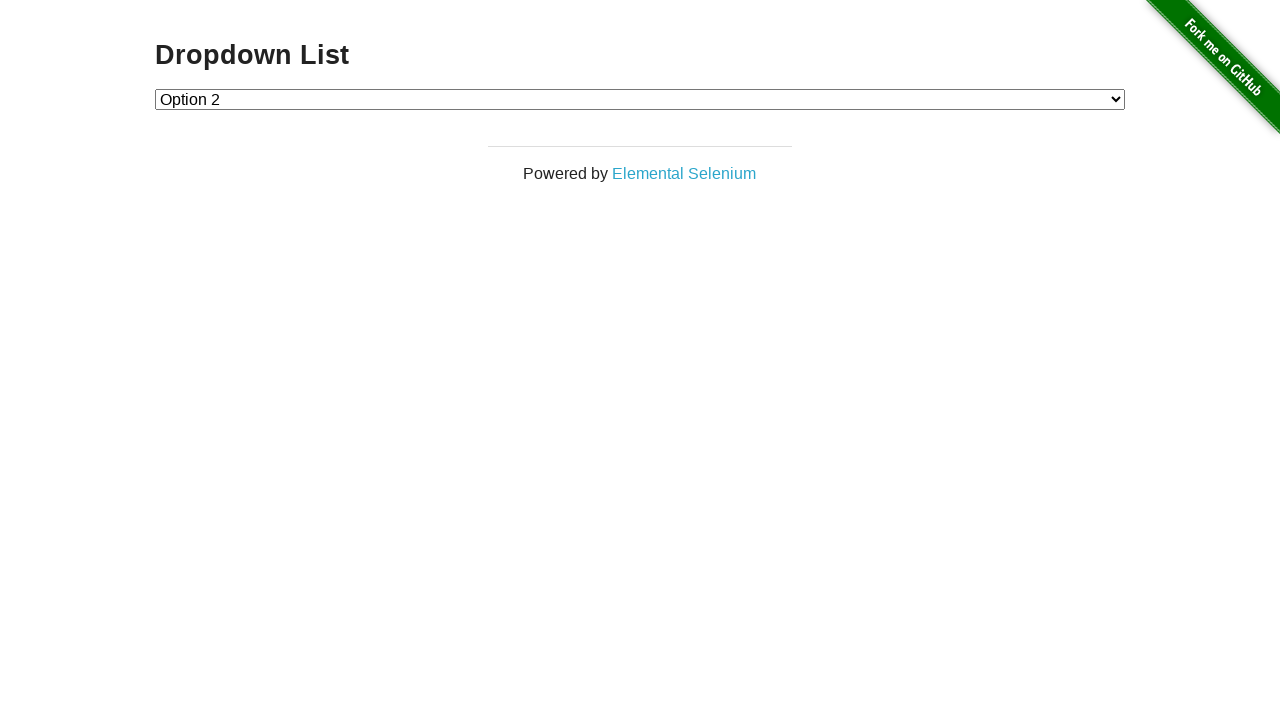

Verified first option is 'Please select an option'
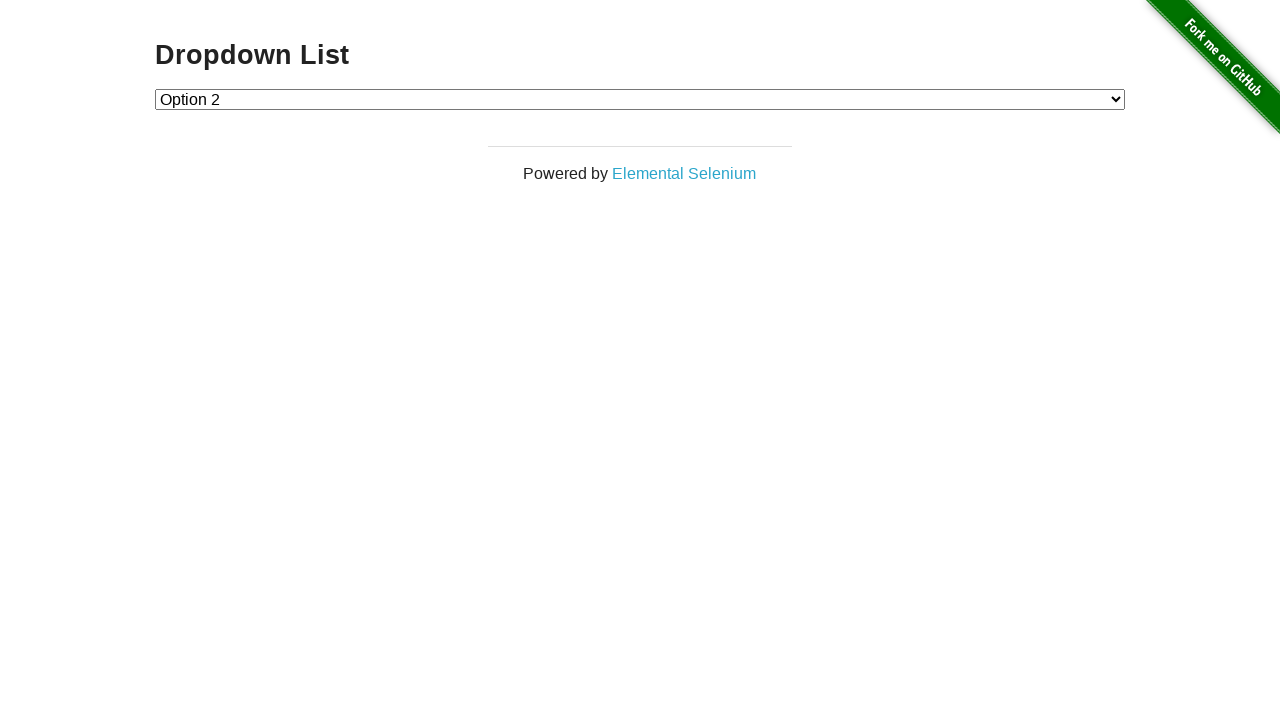

Verified second option is 'Option 1'
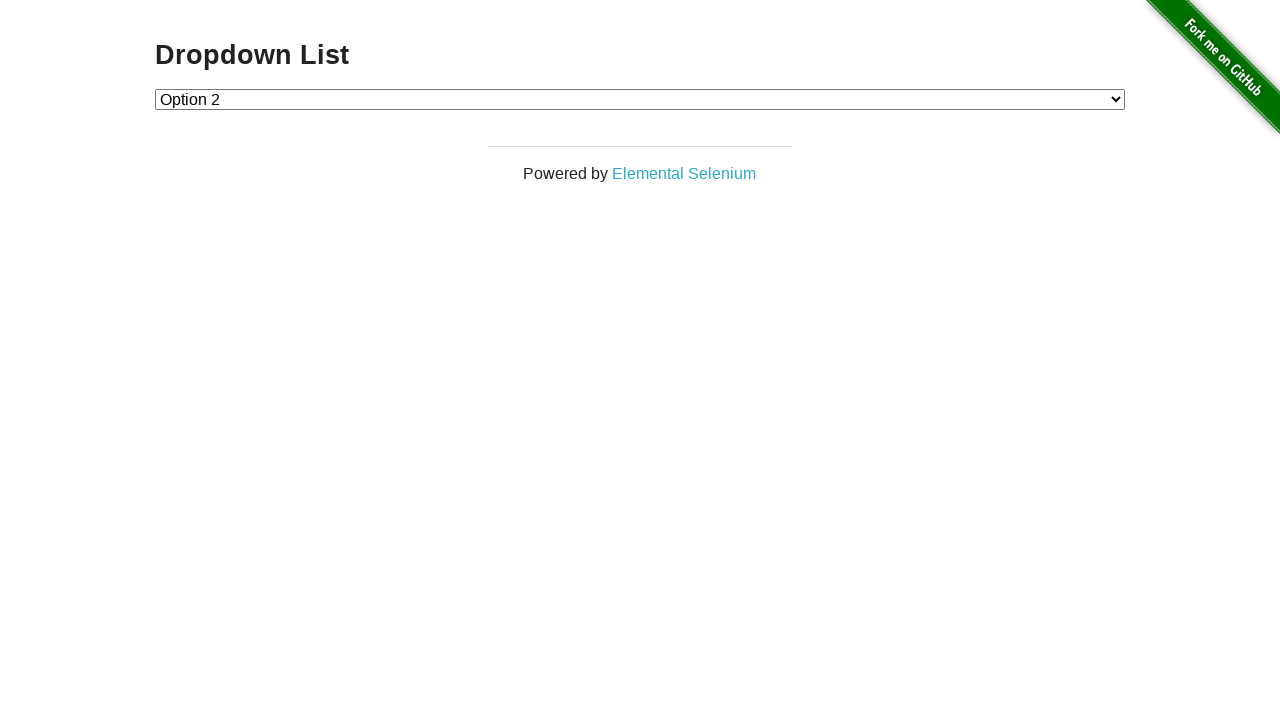

Verified third option is 'Option 2'
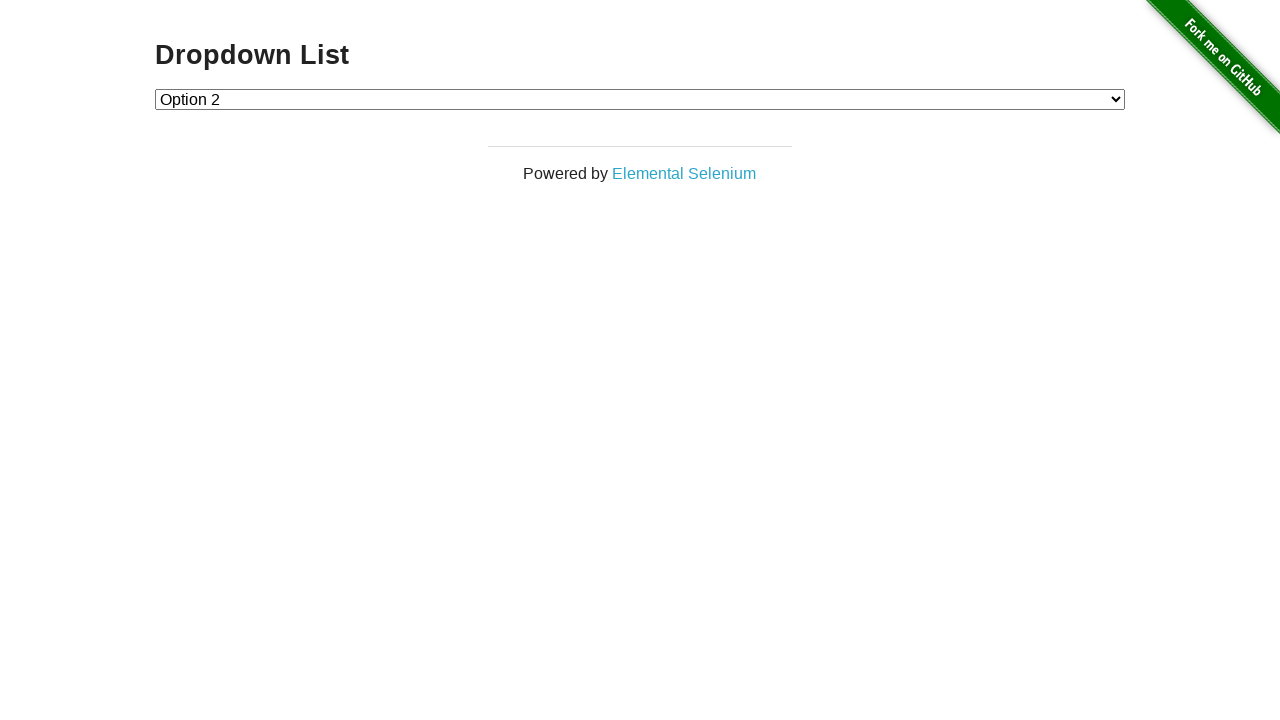

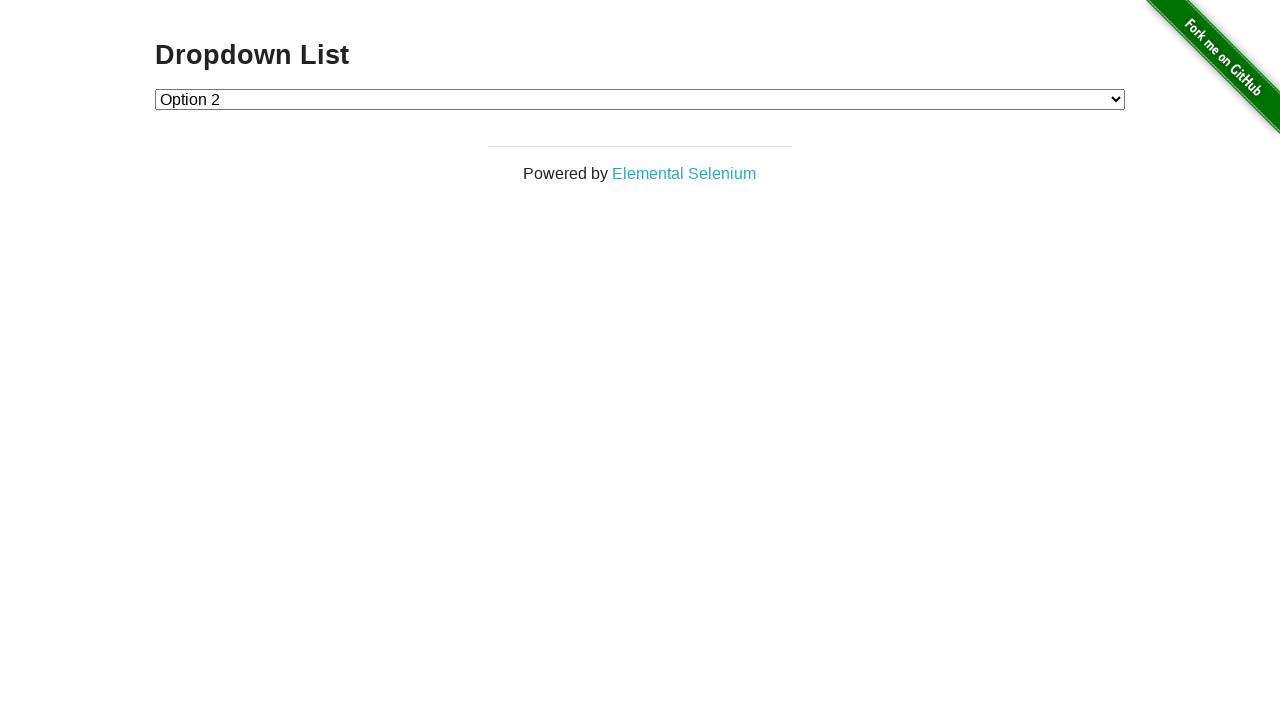